Tests jQuery UI checkbox and radio button widgets by navigating to the checkboxradio demo page, switching to the demo iframe, and selecting a radio button and checkbox option

Starting URL: https://www.jqueryui.com/

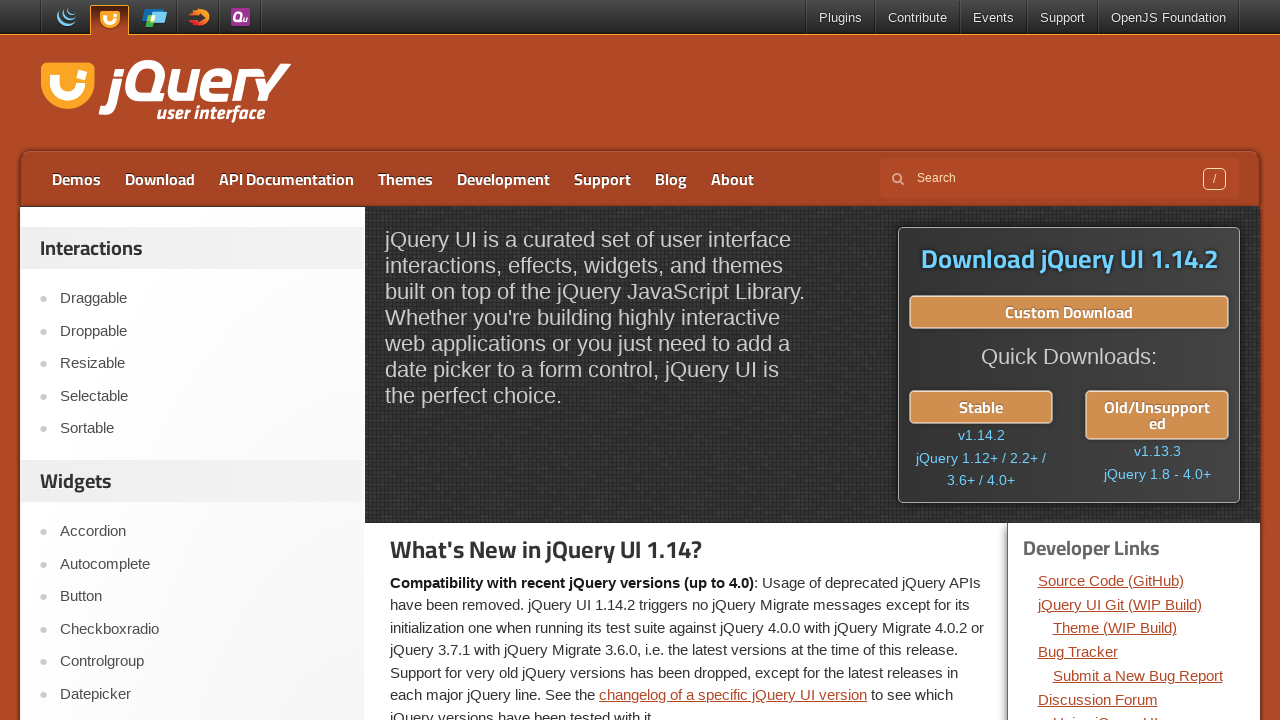

Clicked on the checkboxradio demo link at (202, 629) on a[href='https://jqueryui.com/checkboxradio/']
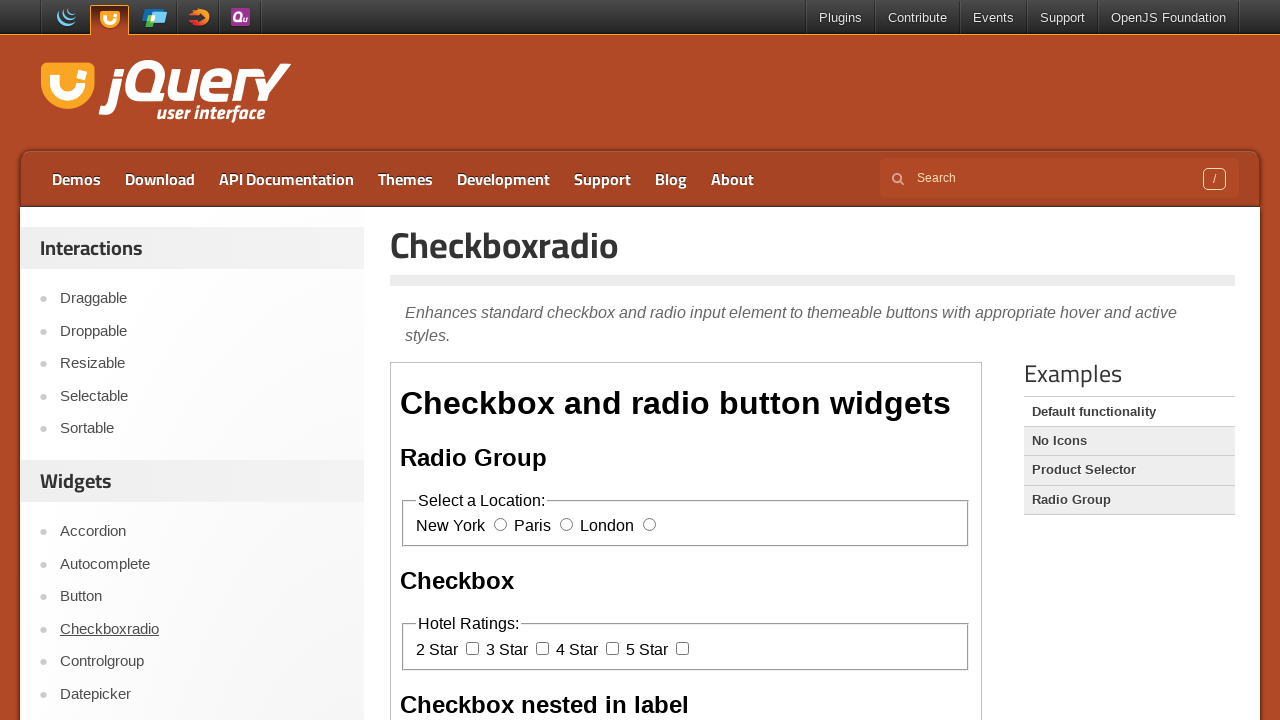

Demo iframe loaded
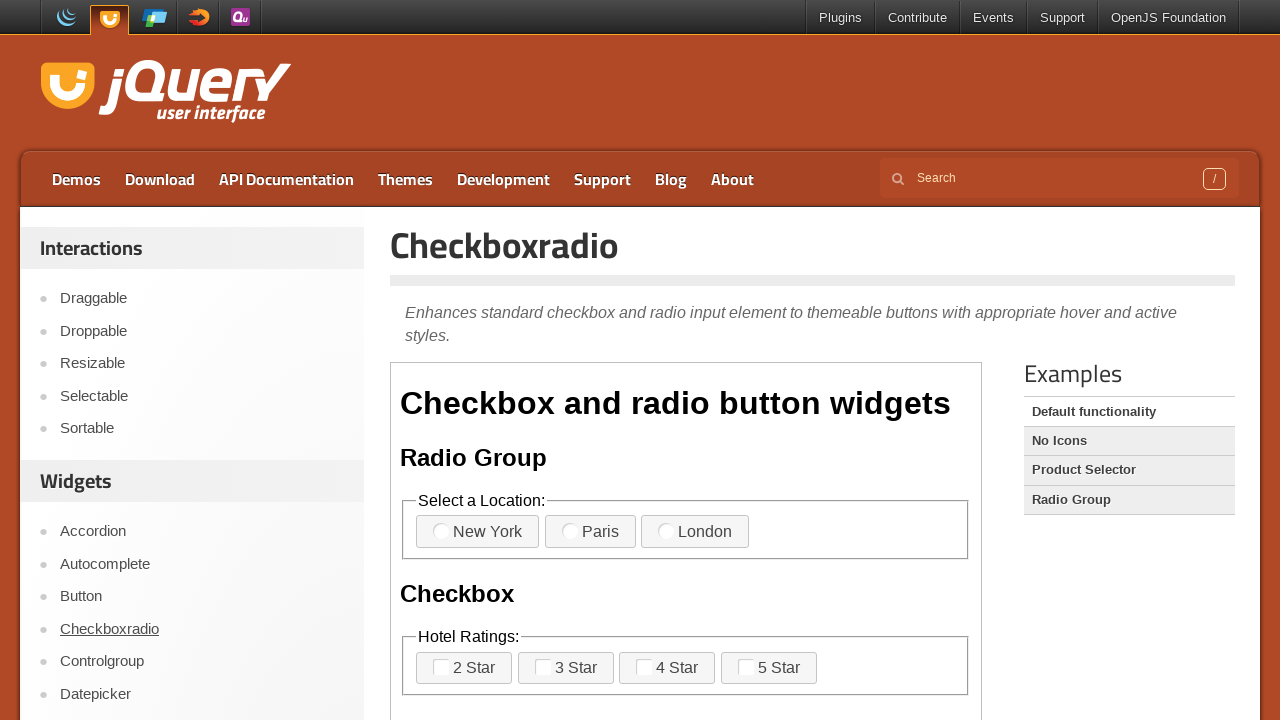

Switched context to demo iframe
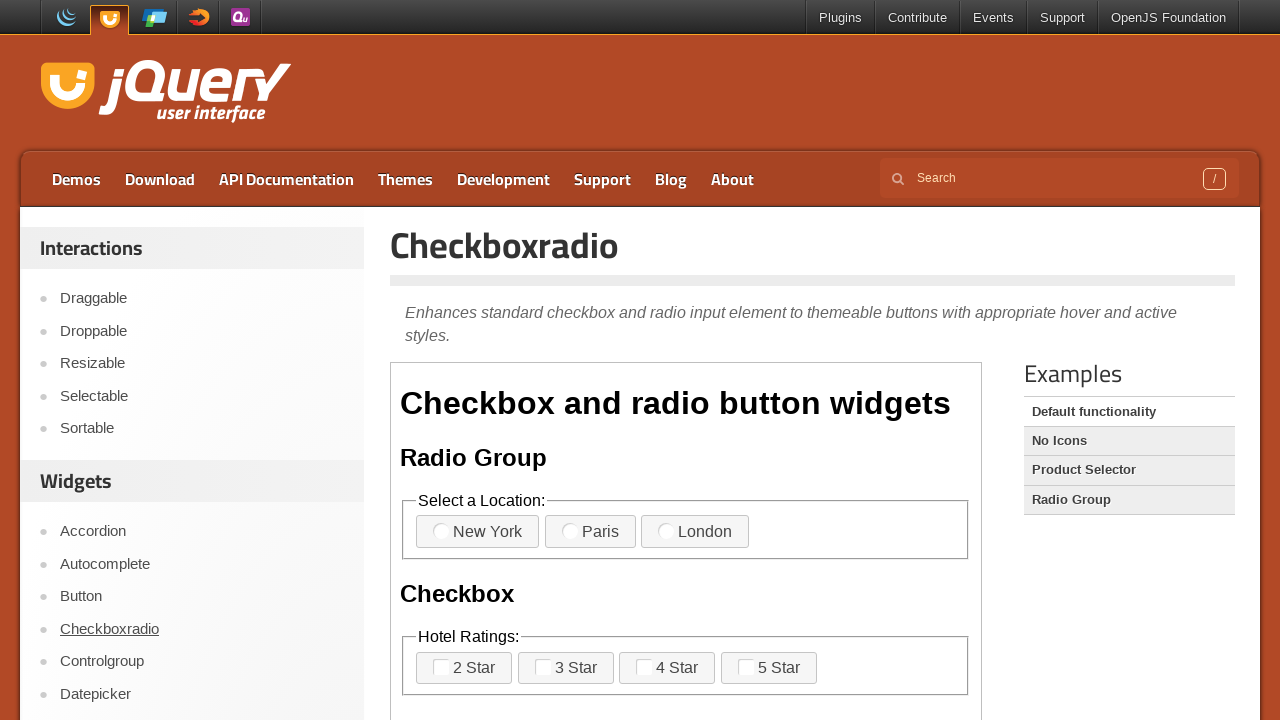

Selected radio button option 1 at (478, 532) on iframe.demo-frame >> internal:control=enter-frame >> label[for='radio-1']
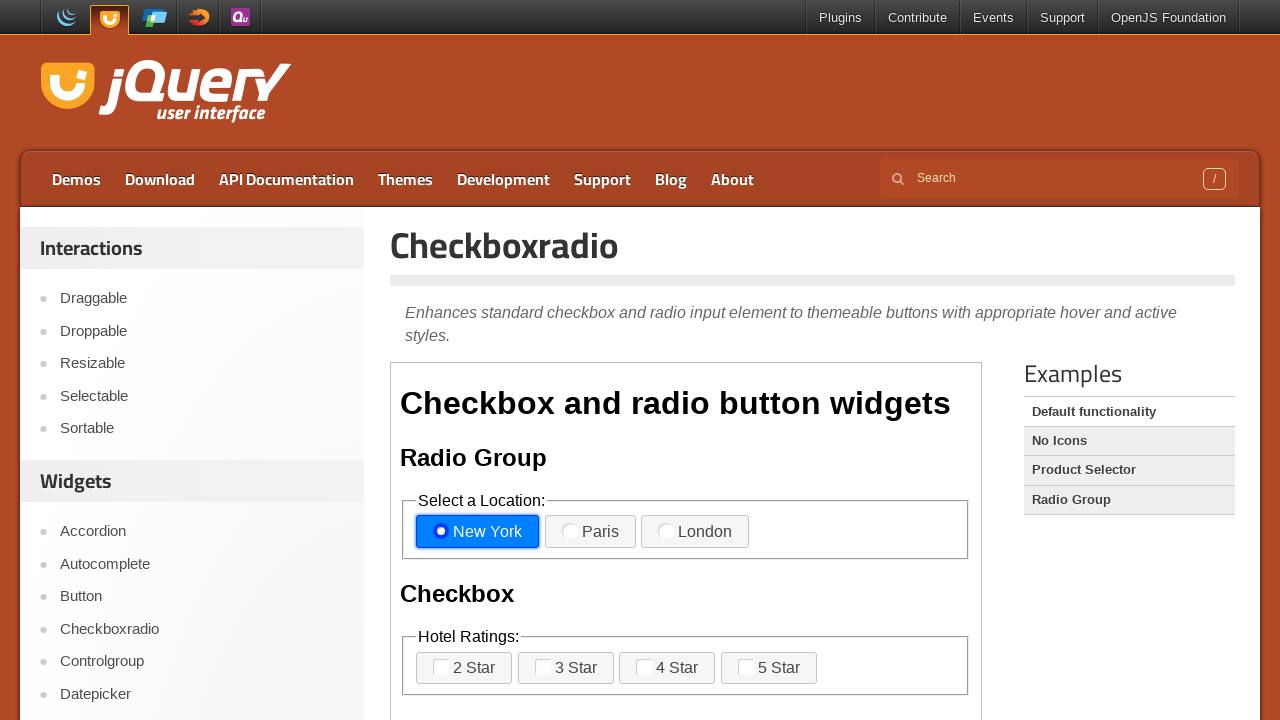

Selected checkbox option 3 at (667, 668) on iframe.demo-frame >> internal:control=enter-frame >> label[for='checkbox-3']
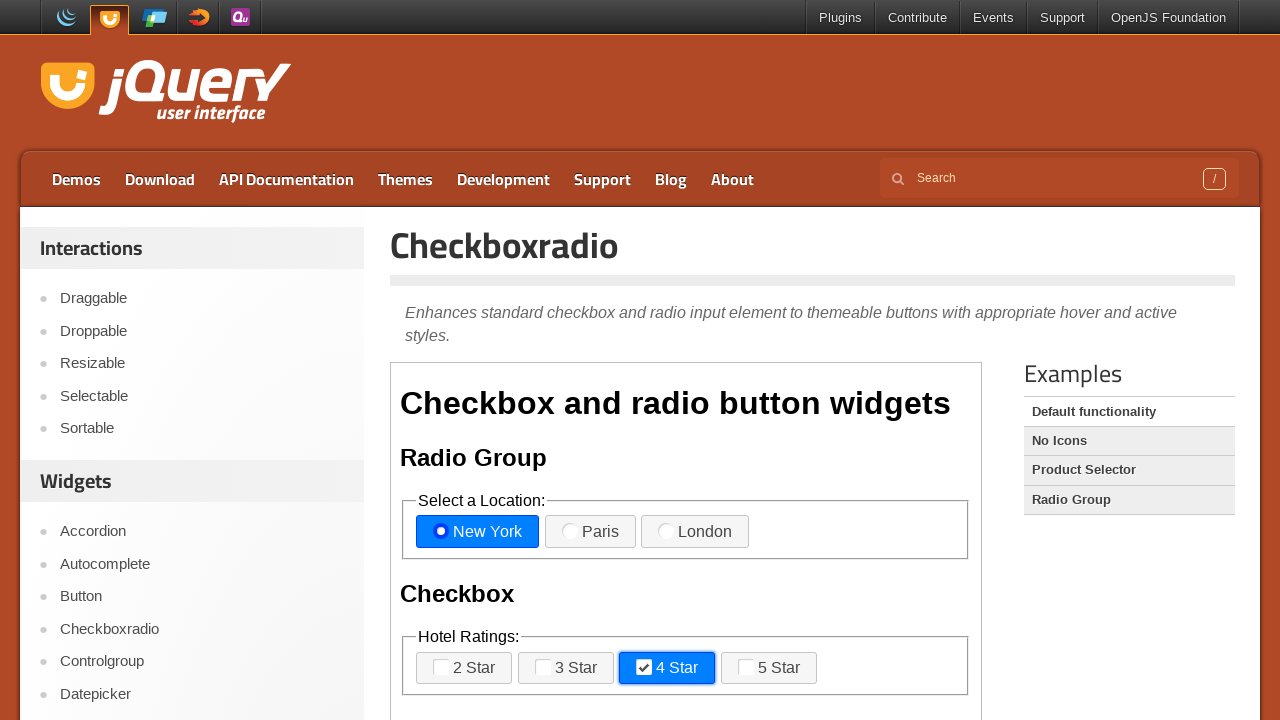

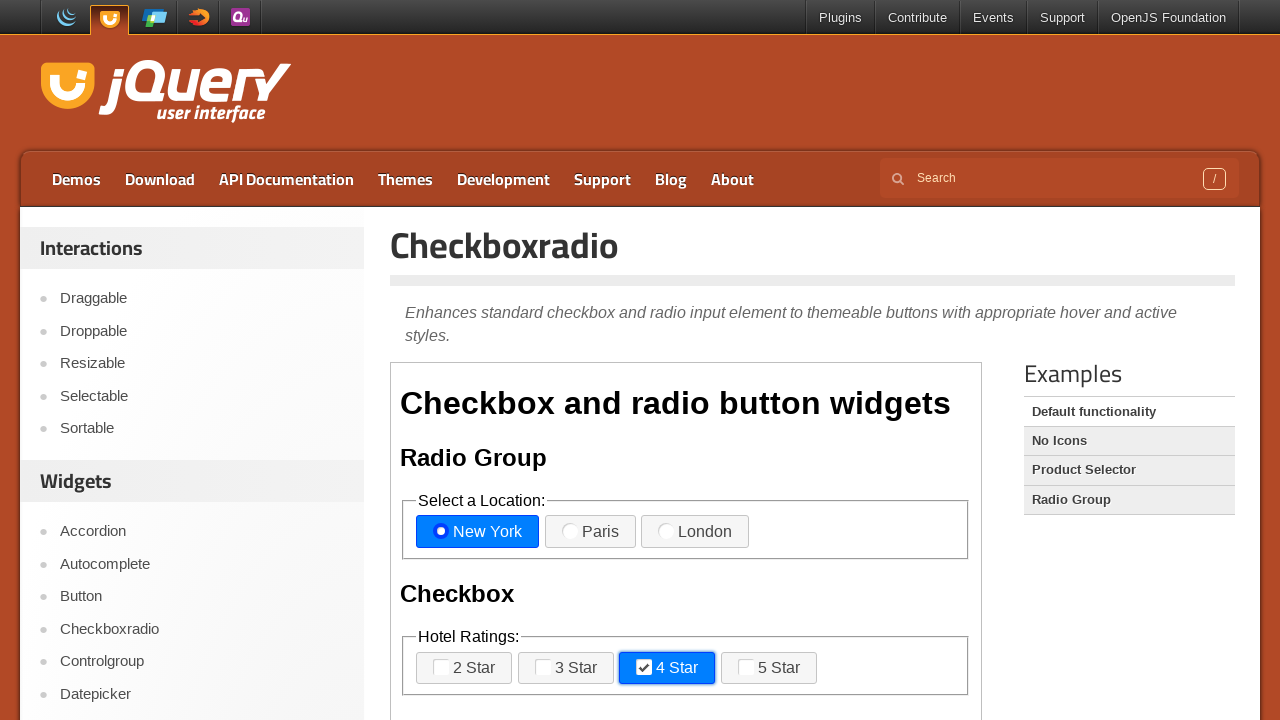